Tests drag and drop functionality by dragging a logo image to a drop area

Starting URL: https://demo.automationtesting.in/Dynamic.html

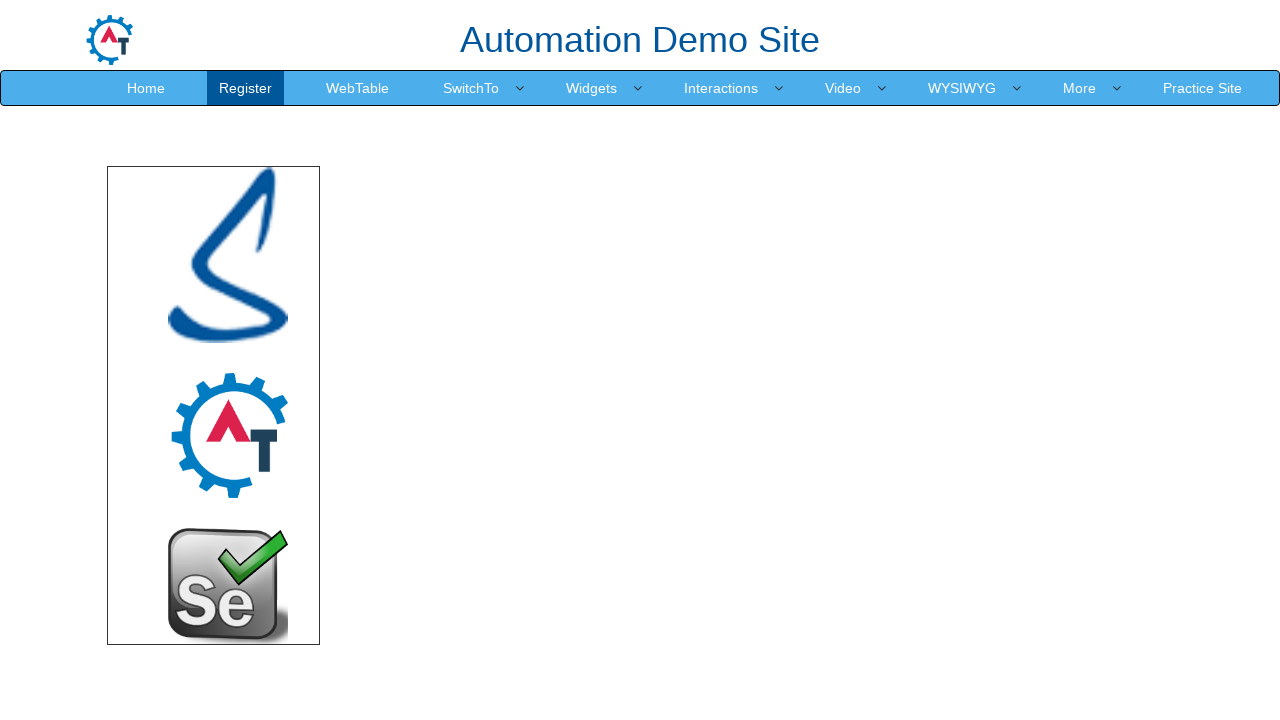

Set viewport to 1920x1080
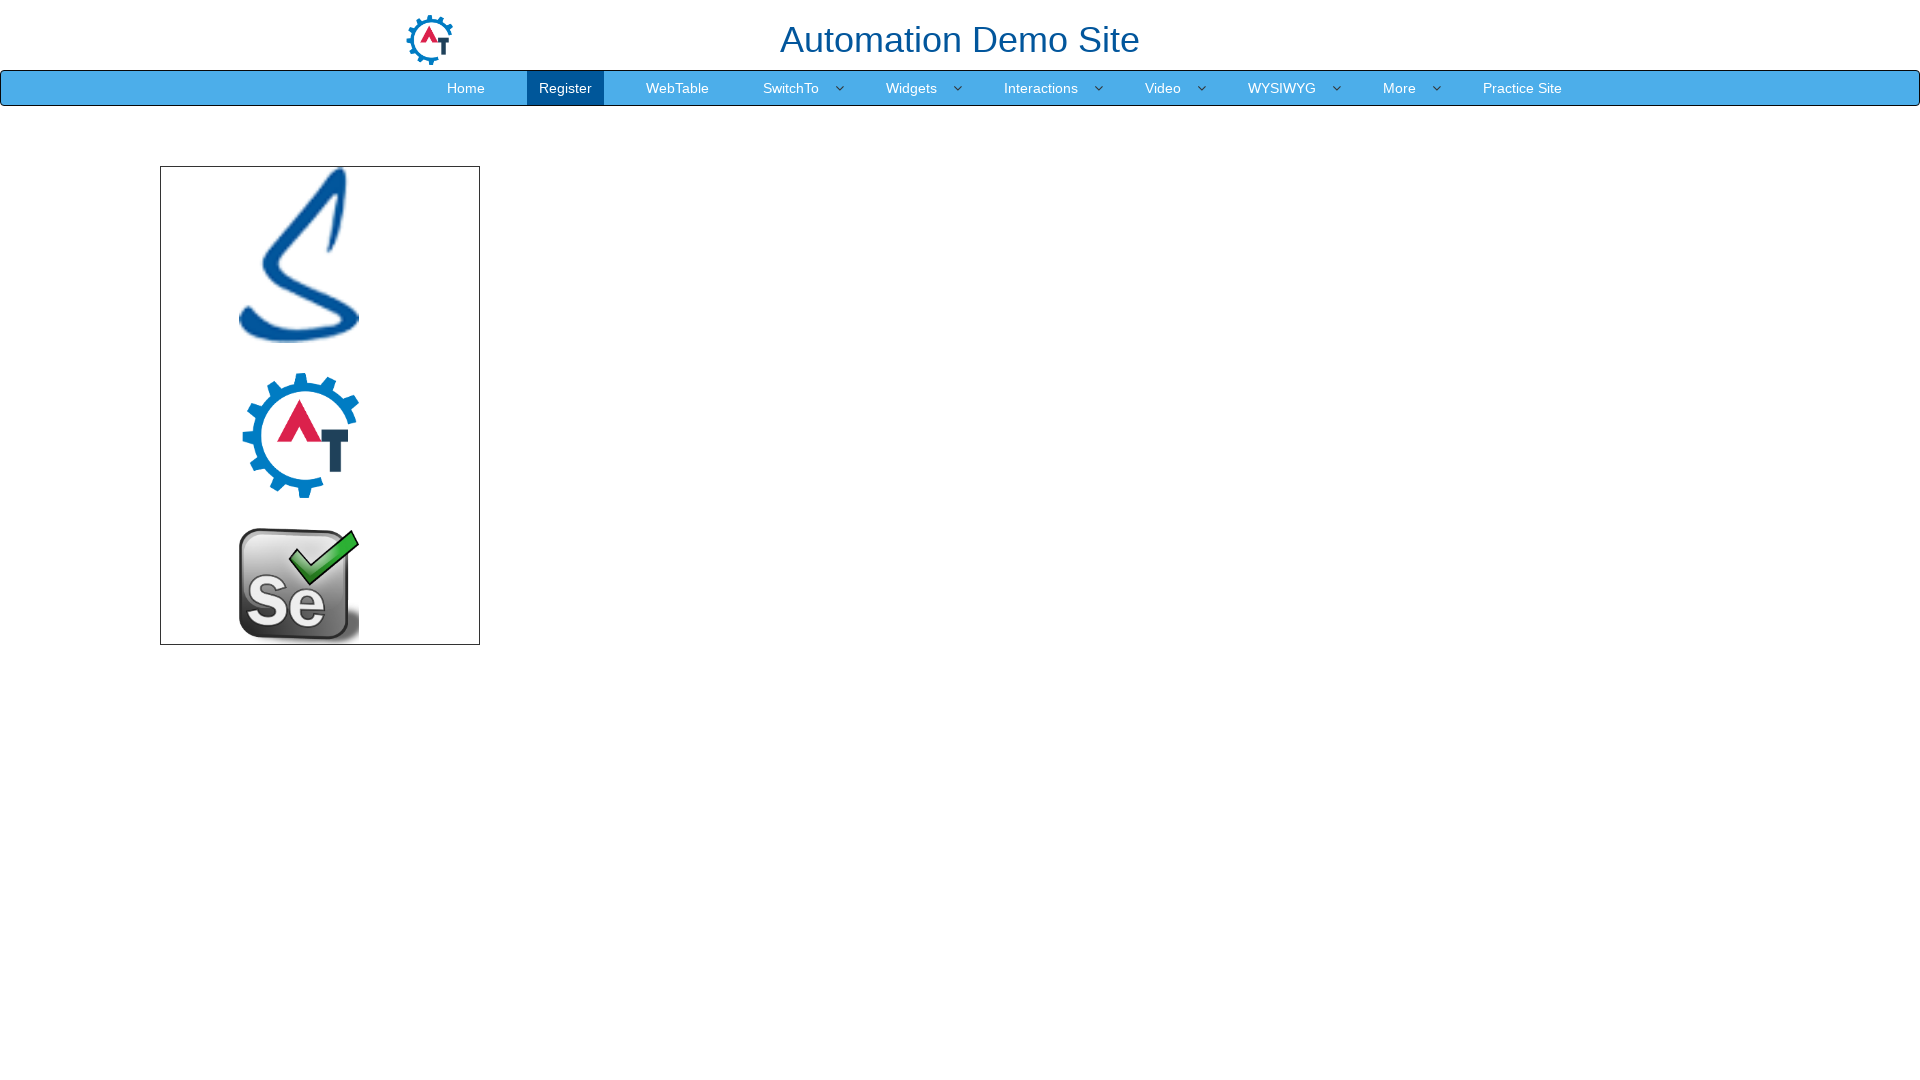

Located logo image element
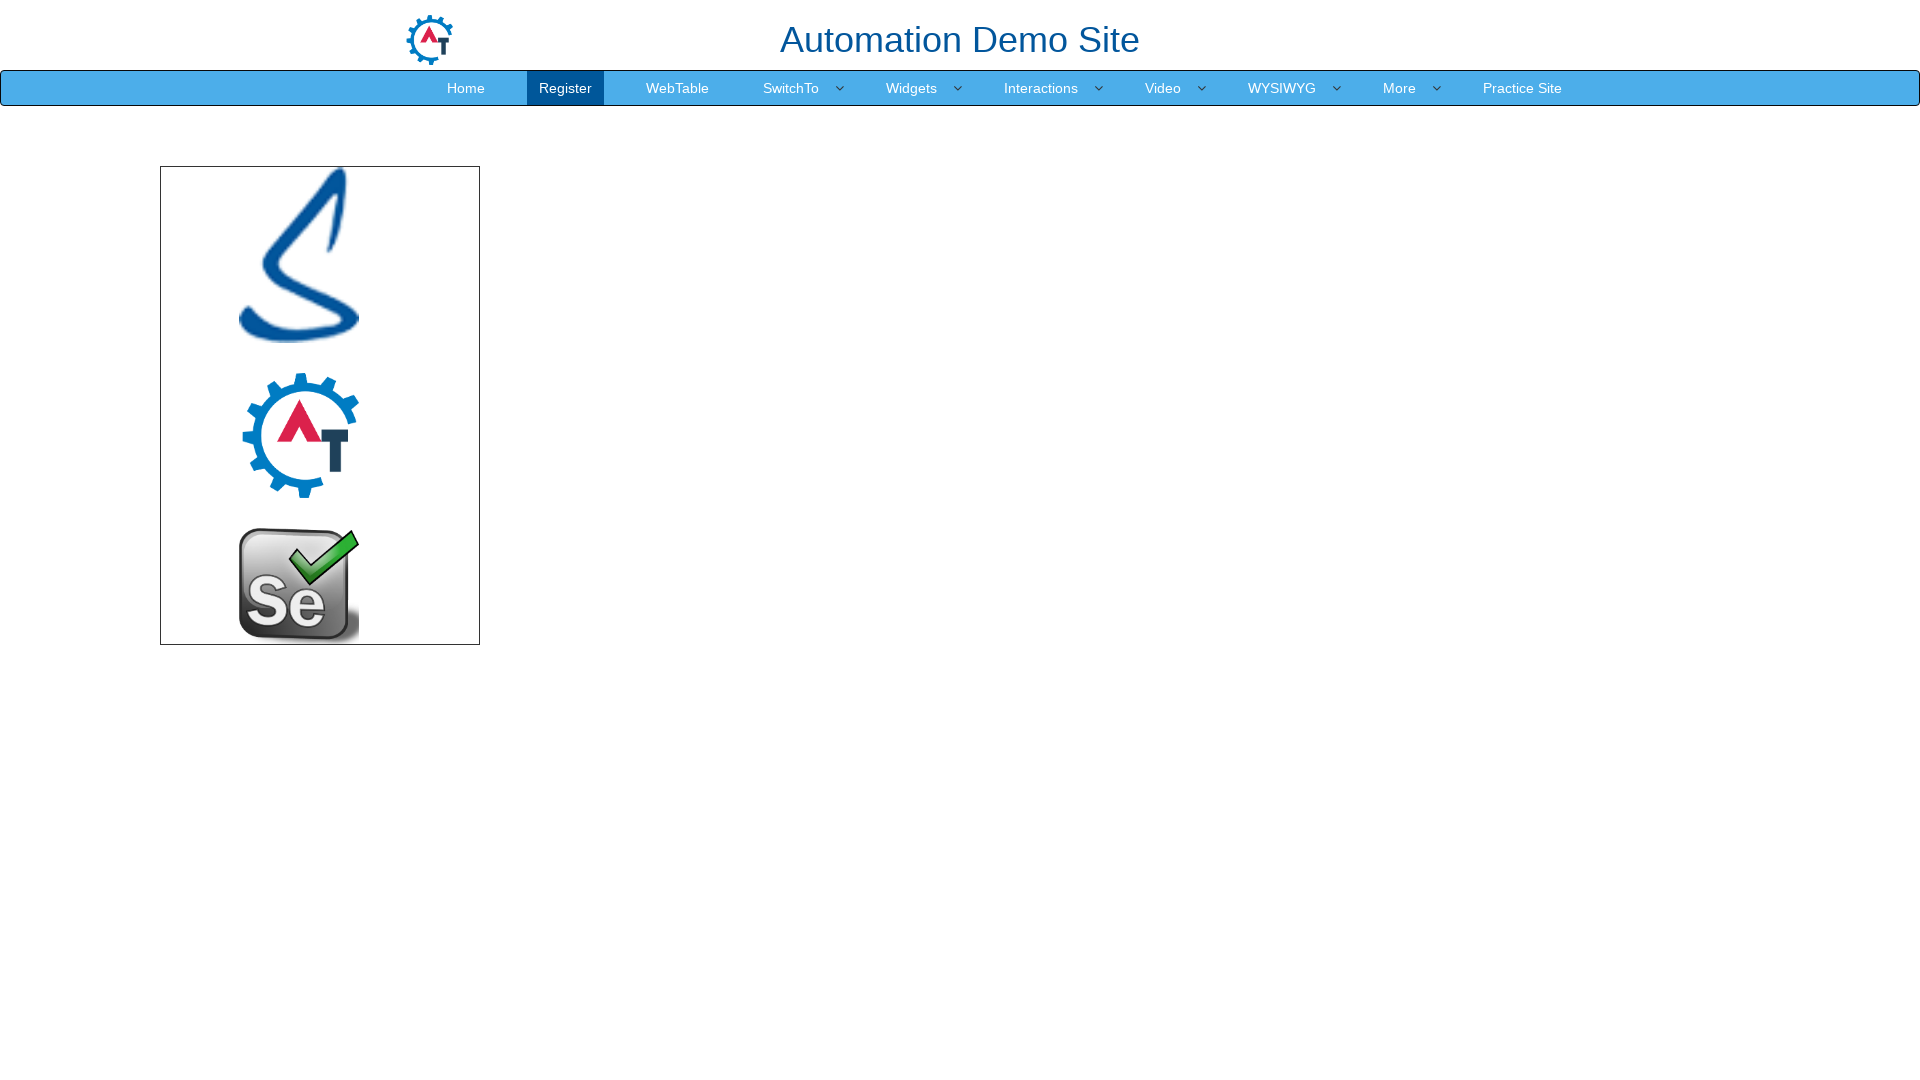

Located drop area element
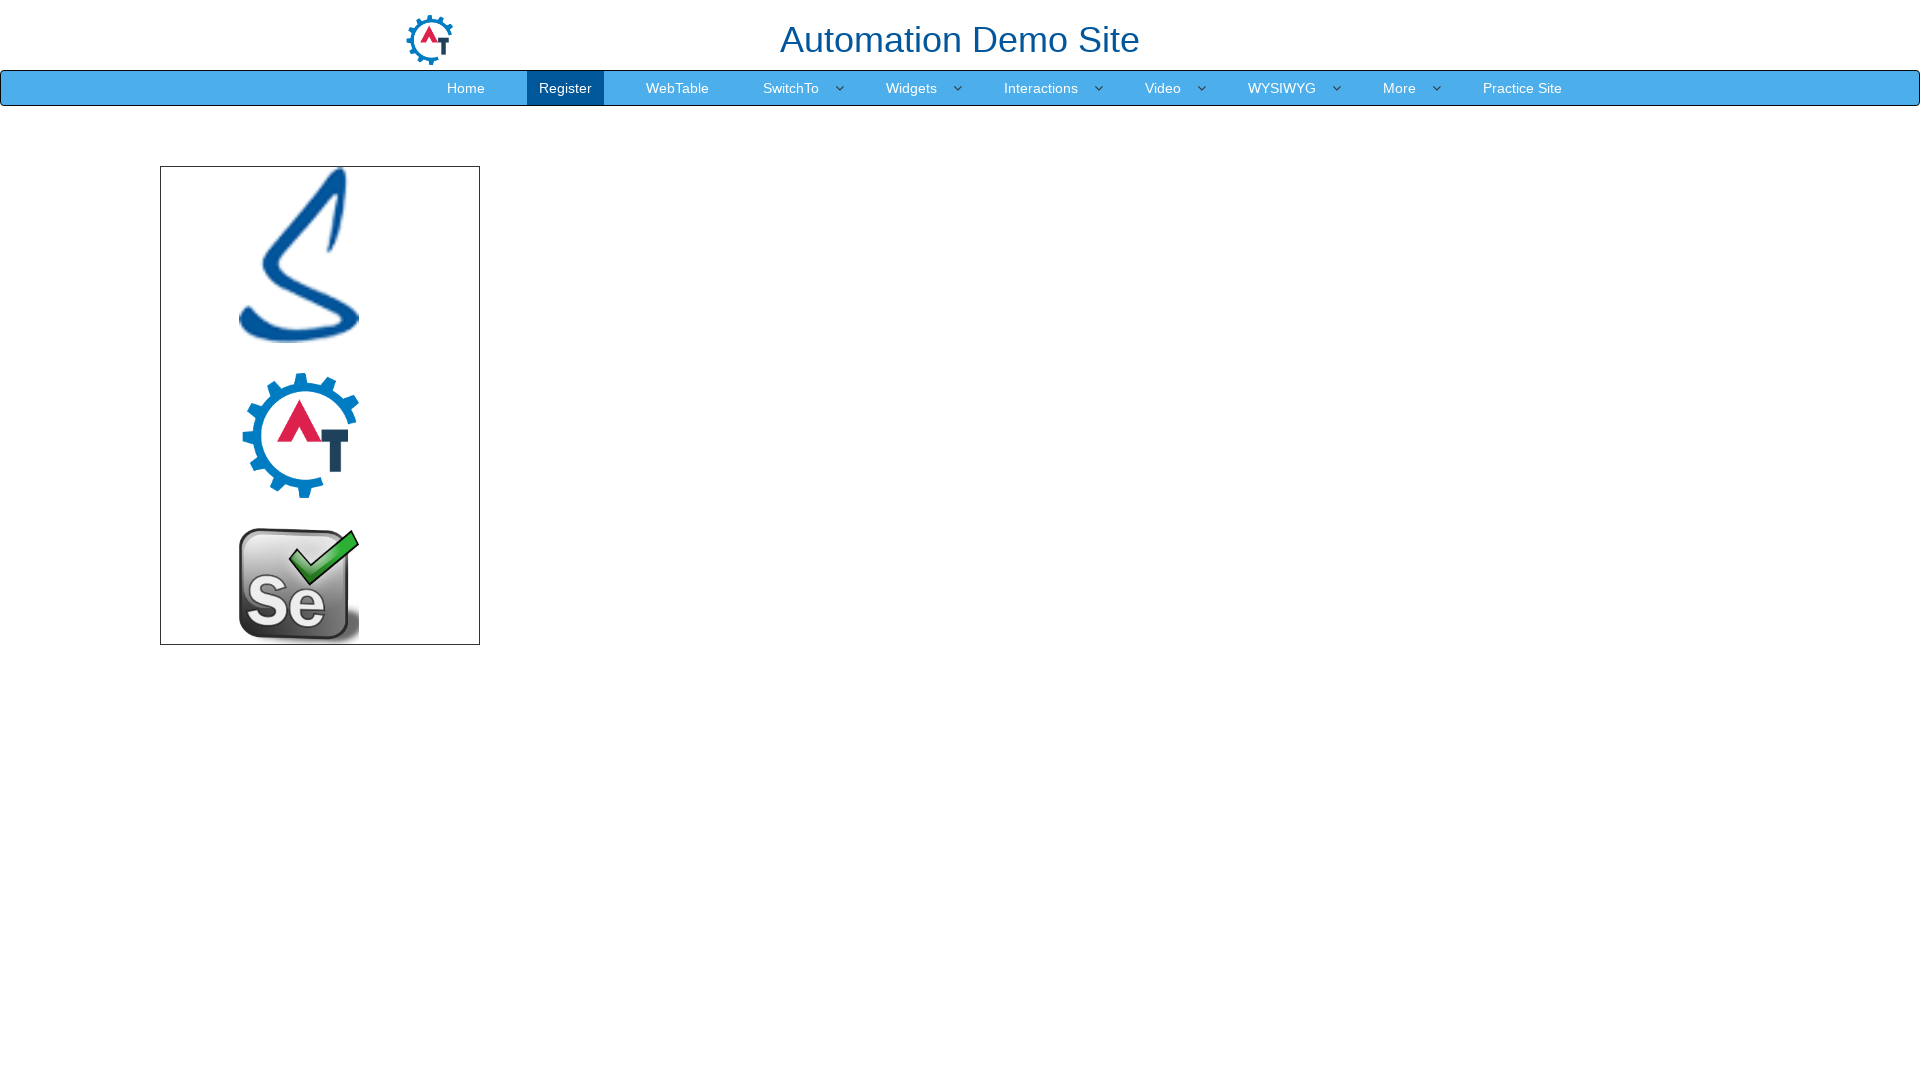

Dragged logo image to drop area at (1120, 351)
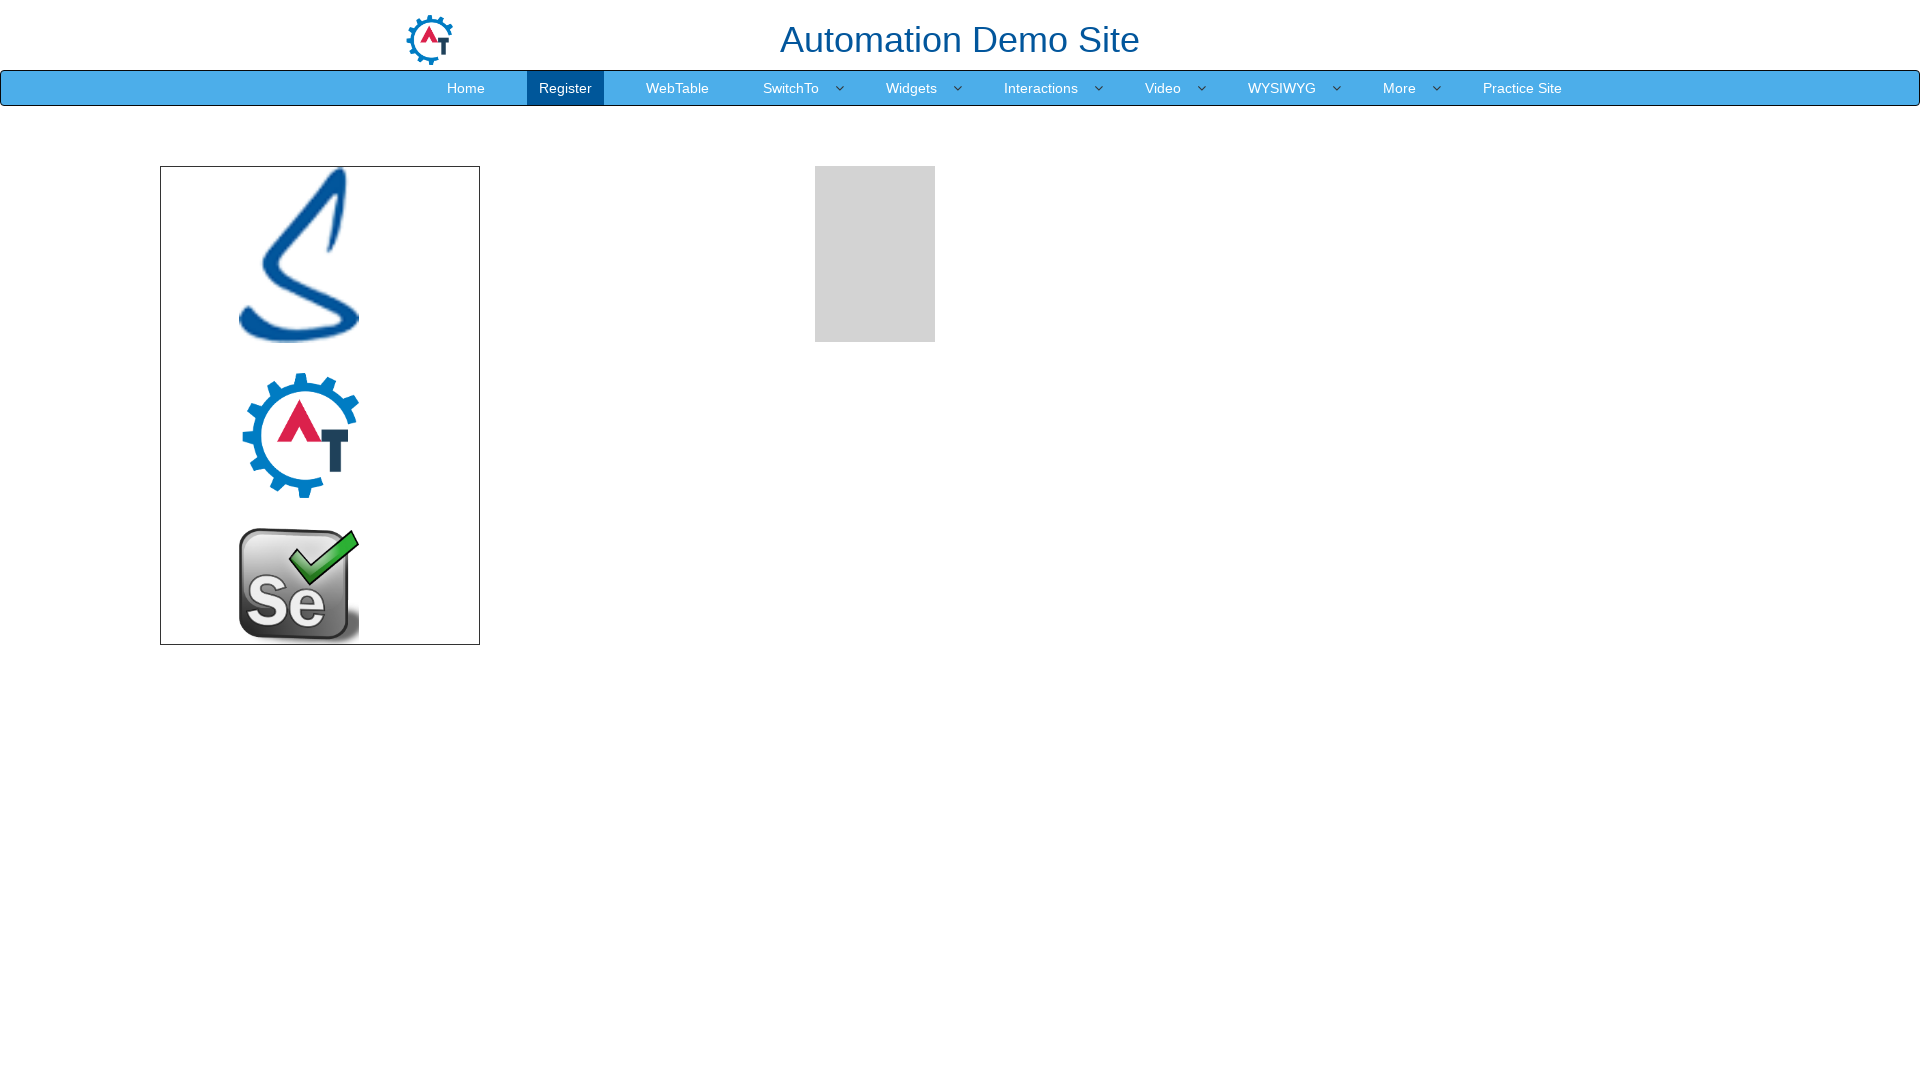

Waited 2 seconds for drag and drop operation to complete
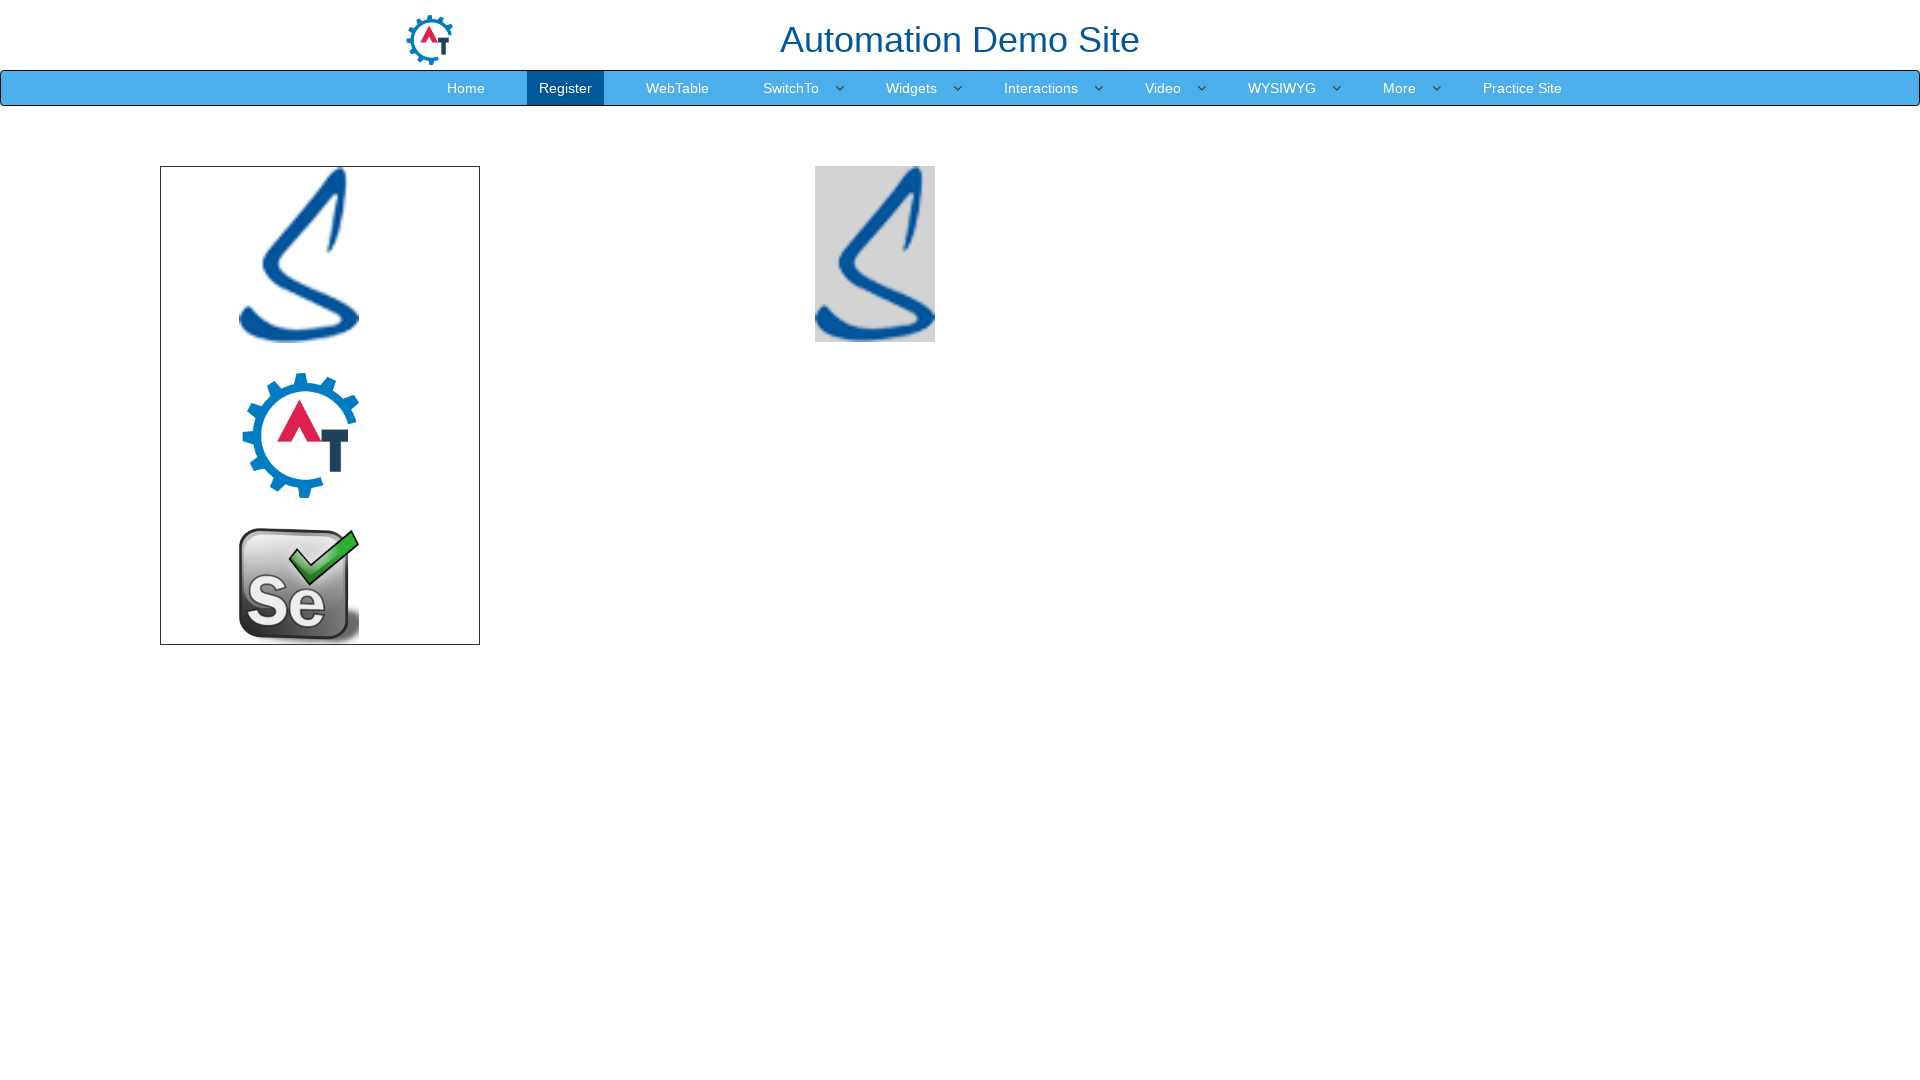

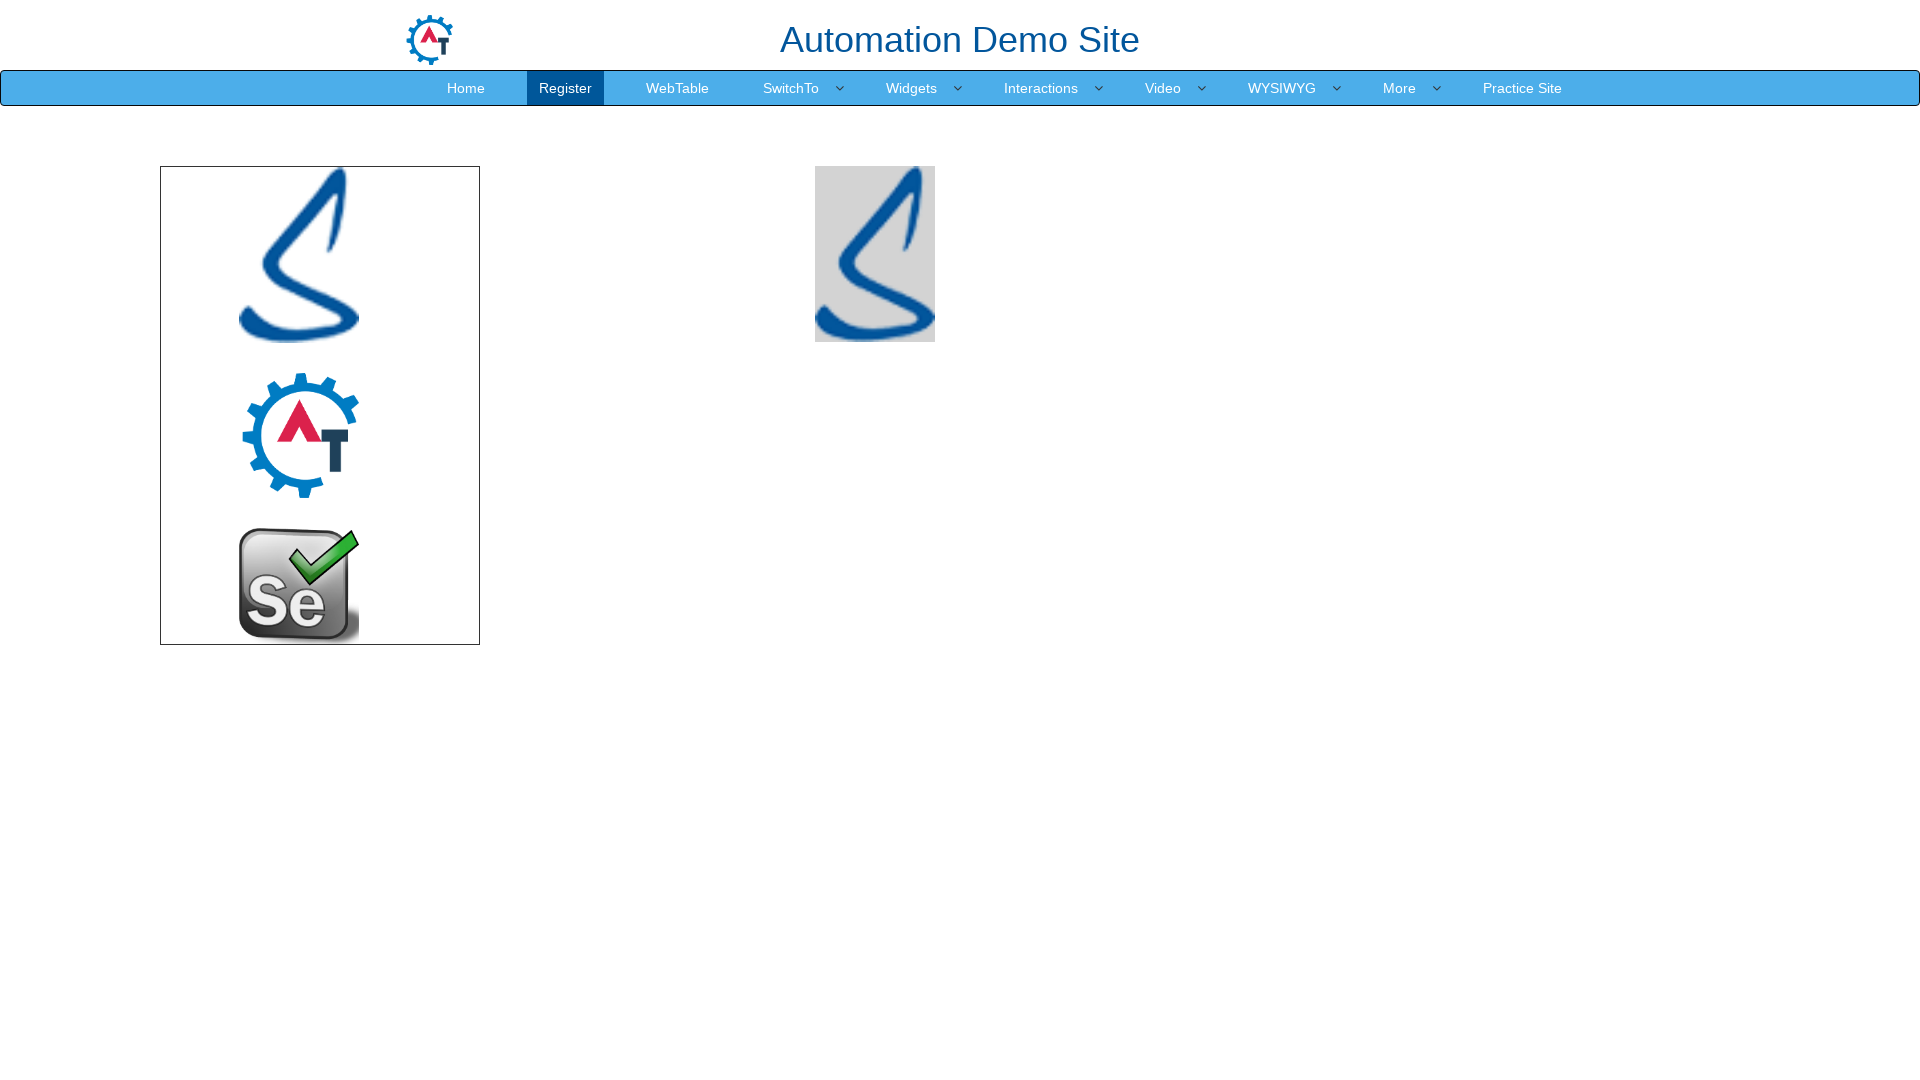